Tests search functionality on VOA Learning English website by searching for "learning english" and verifying the first result title.

Starting URL: https://learningenglish.voanews.com/p/5610.html

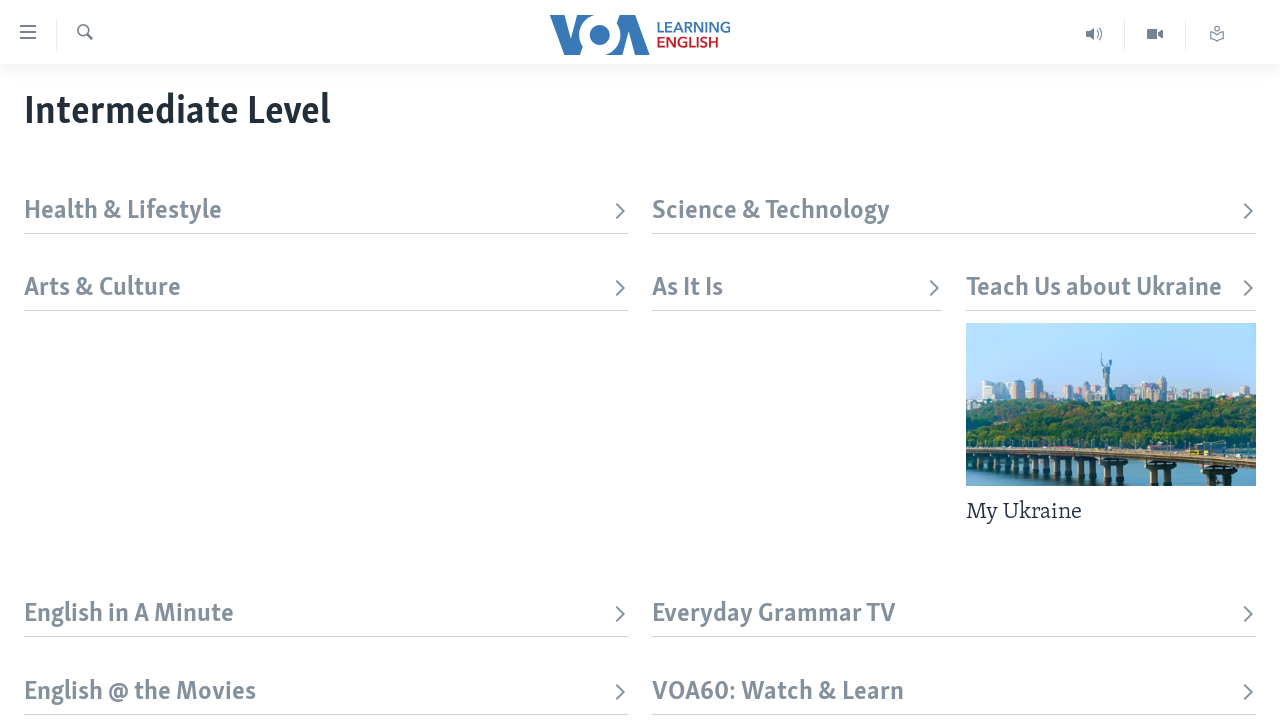

Clicked search trigger to open search box at (84, 34) on xpath=//div[@id='page']//label[contains(@class, 'top-srch-trigger')]
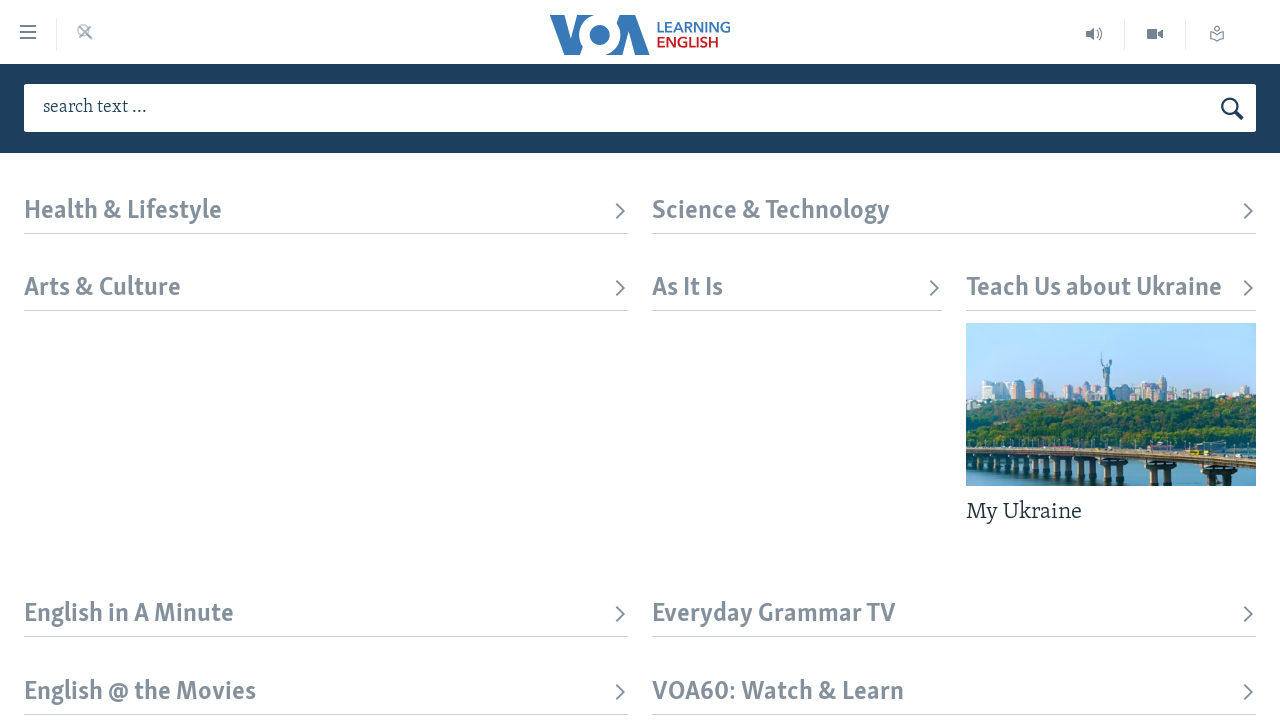

Filled search input with 'learning english' on #txtHeaderSearch
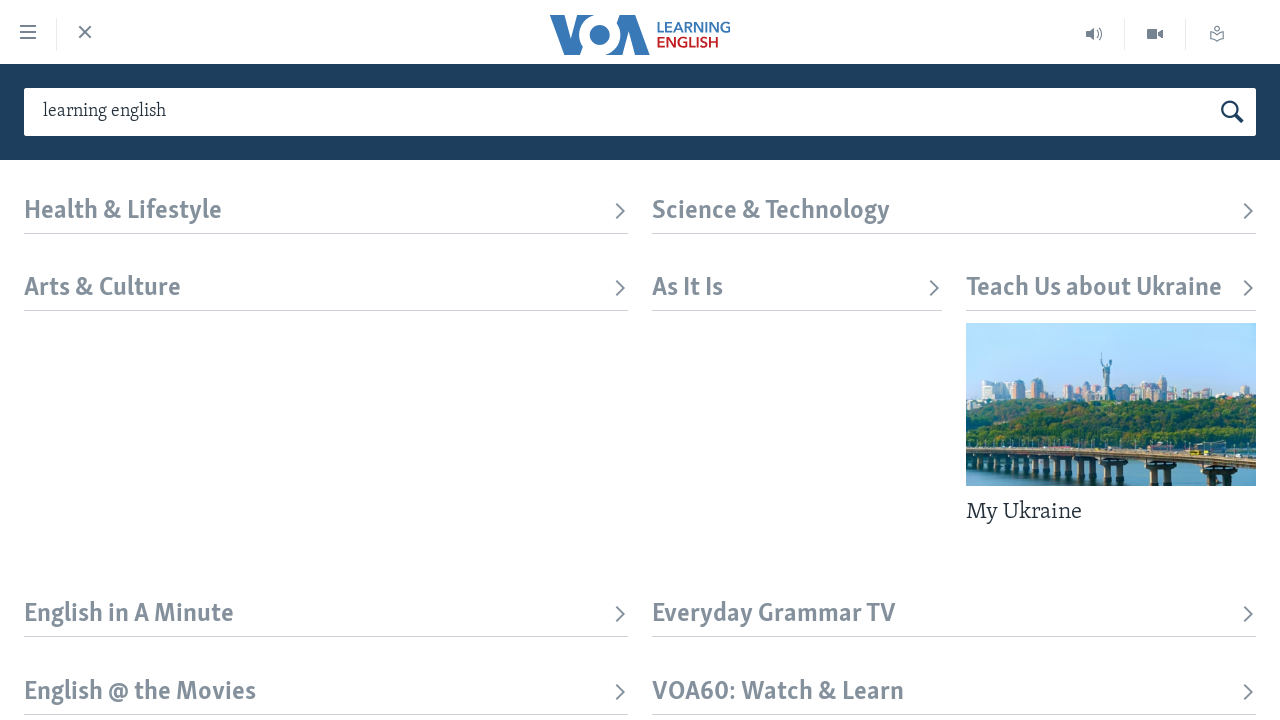

Clicked search button to submit search at (1232, 112) on button
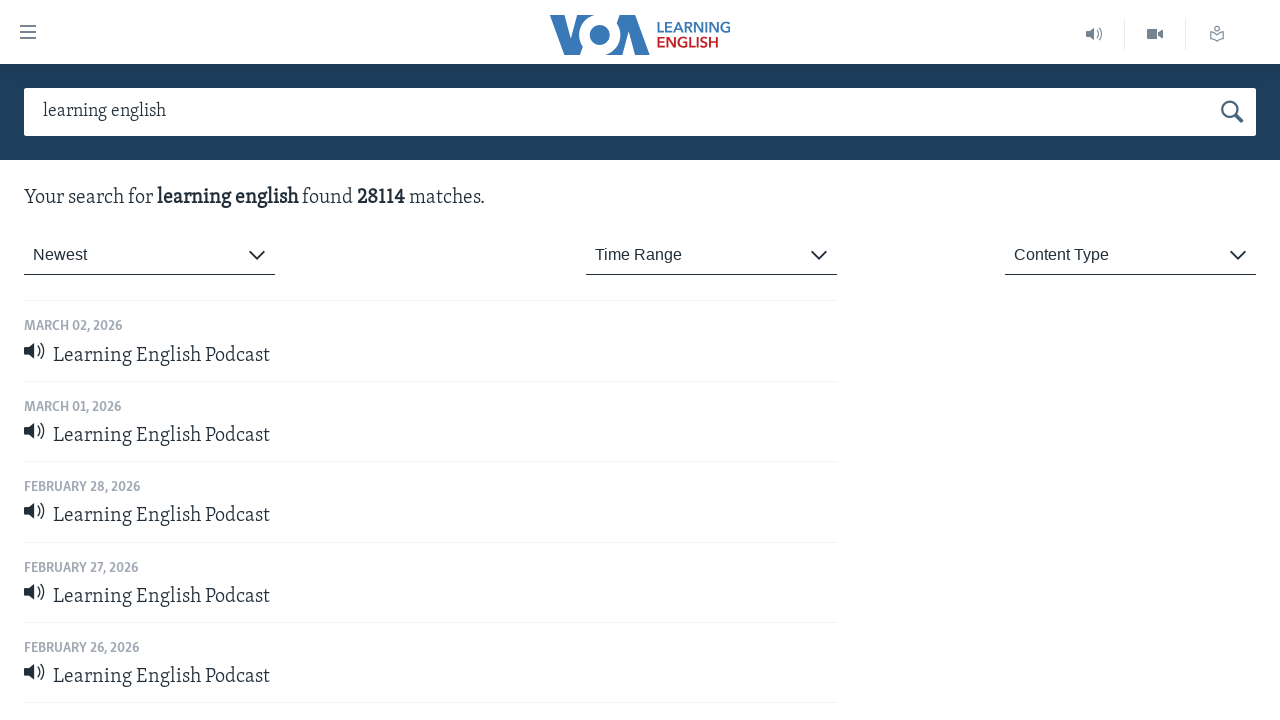

Search results loaded with first result title visible
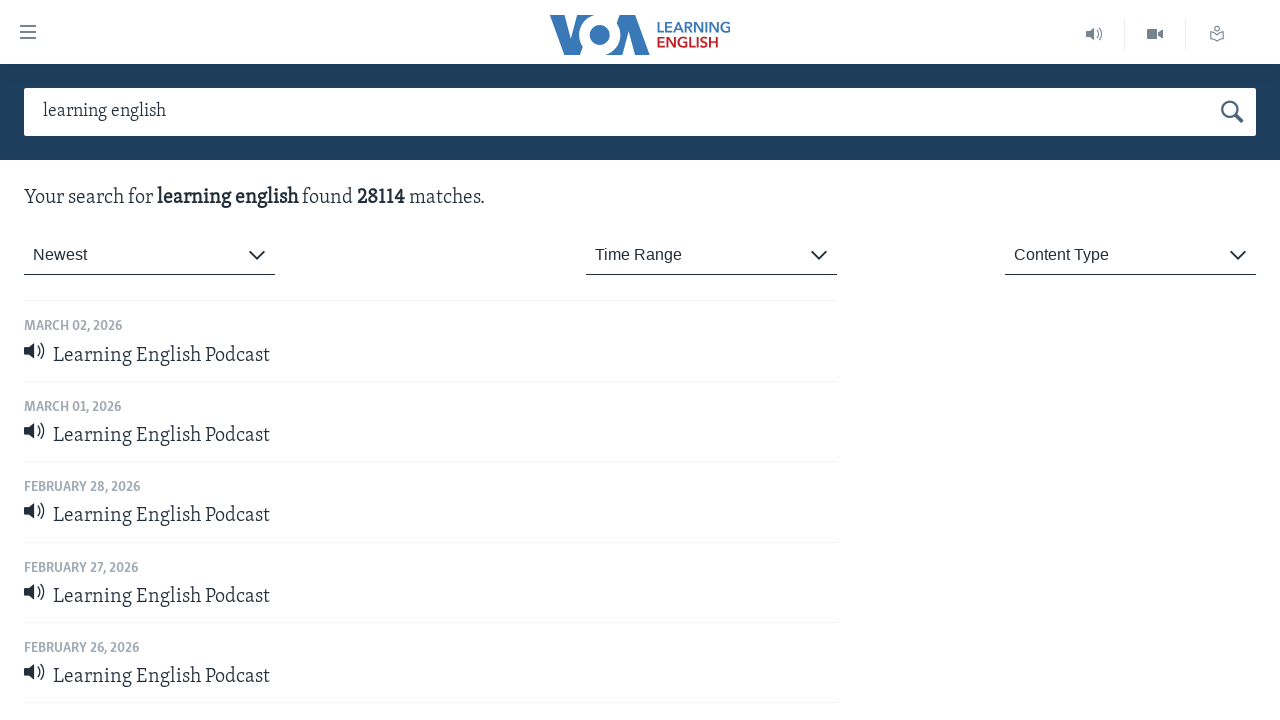

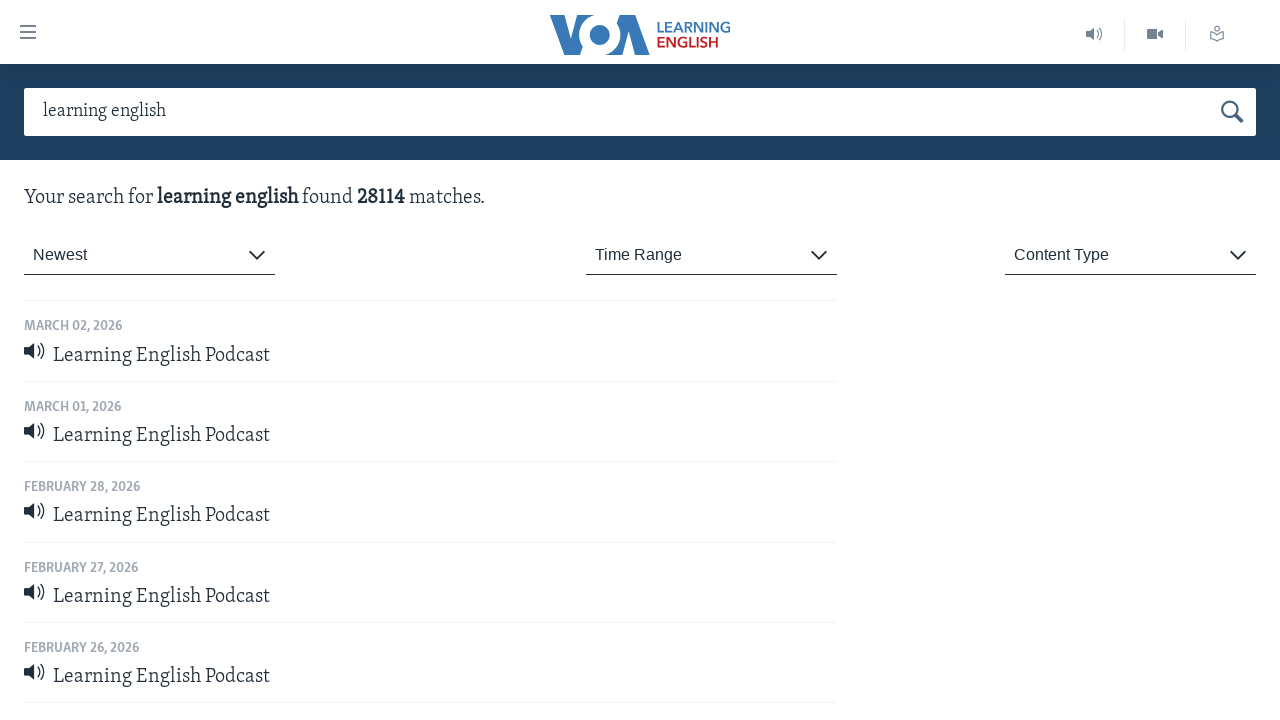